Navigates to the Alsatian GitHub wiki page and verifies that the wiki body contains the welcome message

Starting URL: https://github.com/alsatian-test/alsatian/wiki

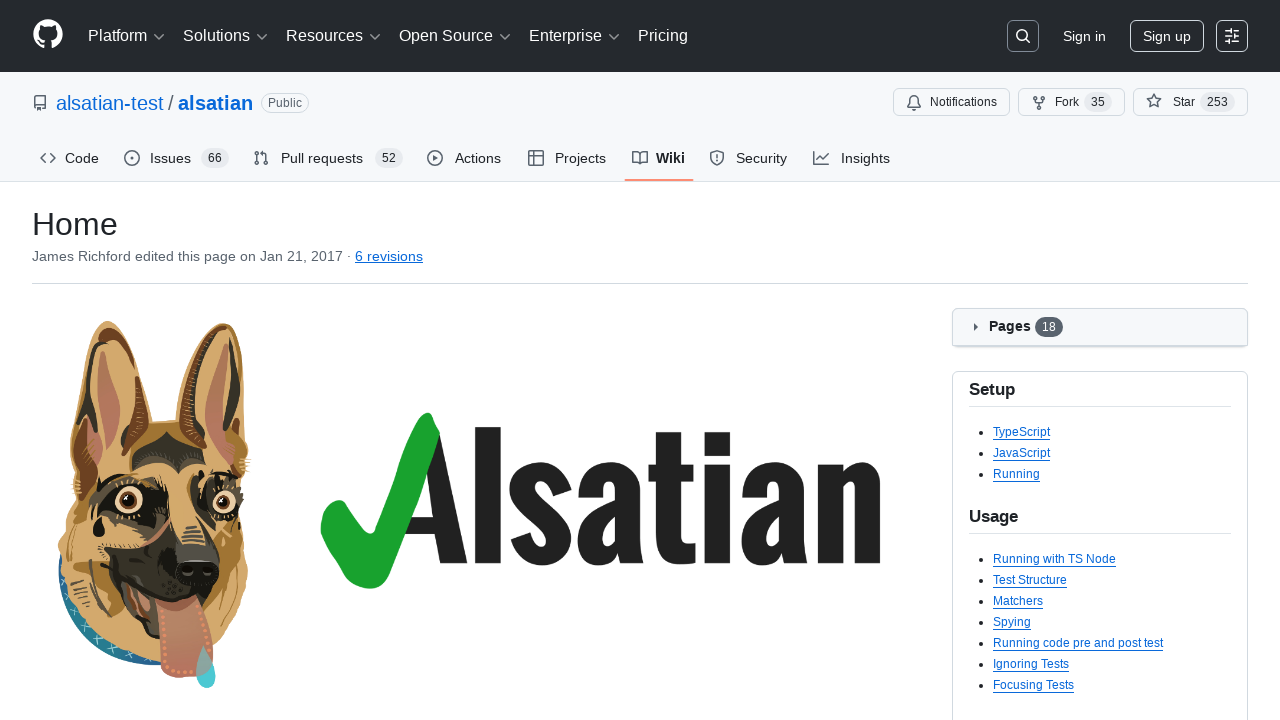

Navigated to Alsatian GitHub wiki page
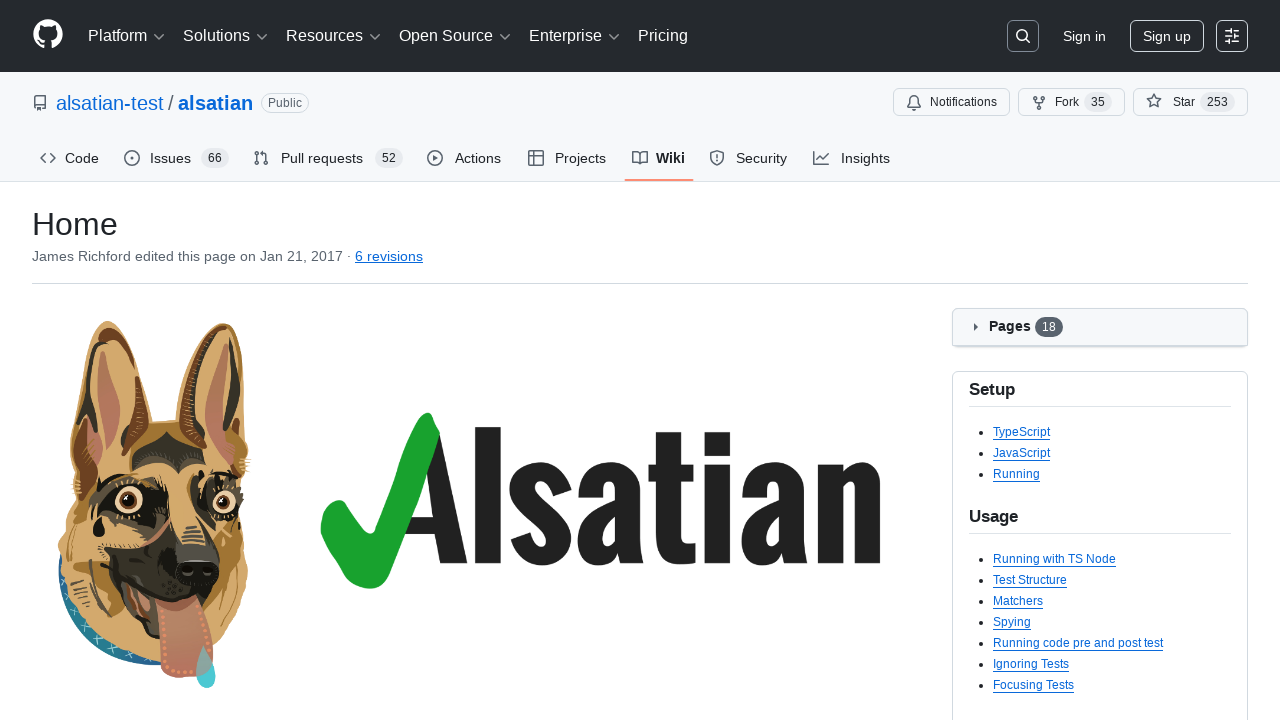

Wiki body element loaded
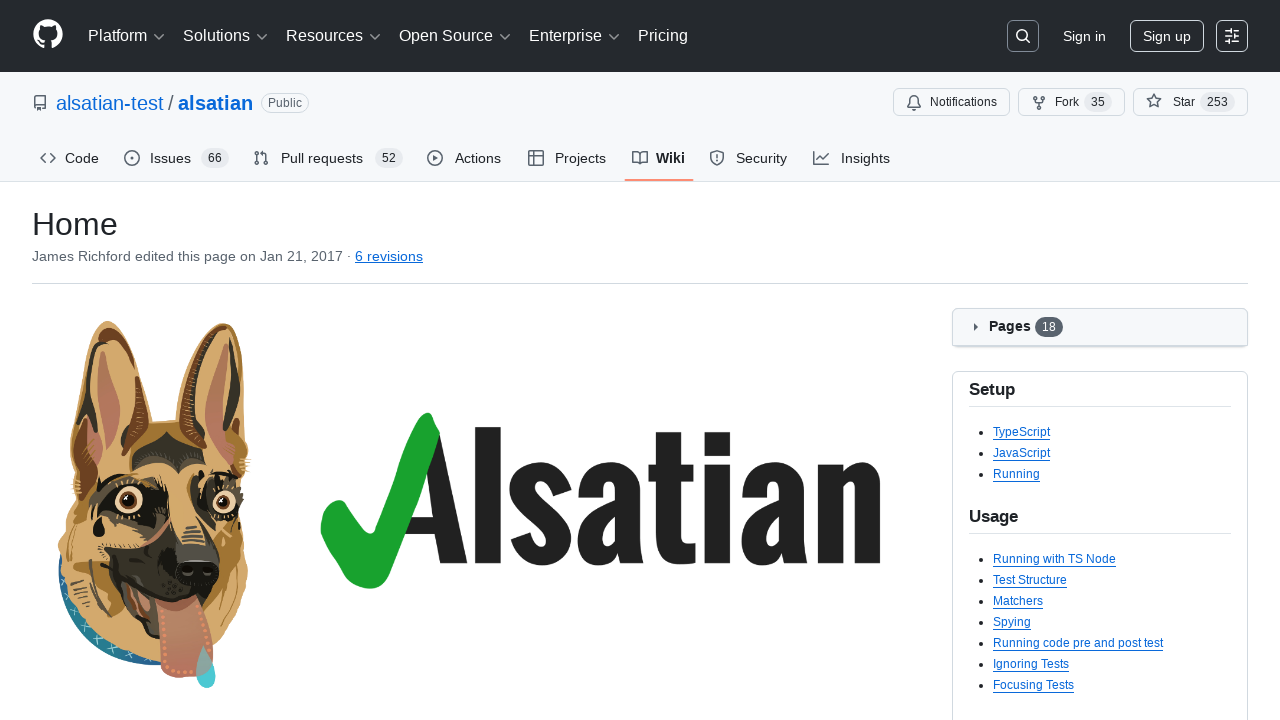

Retrieved wiki body text content
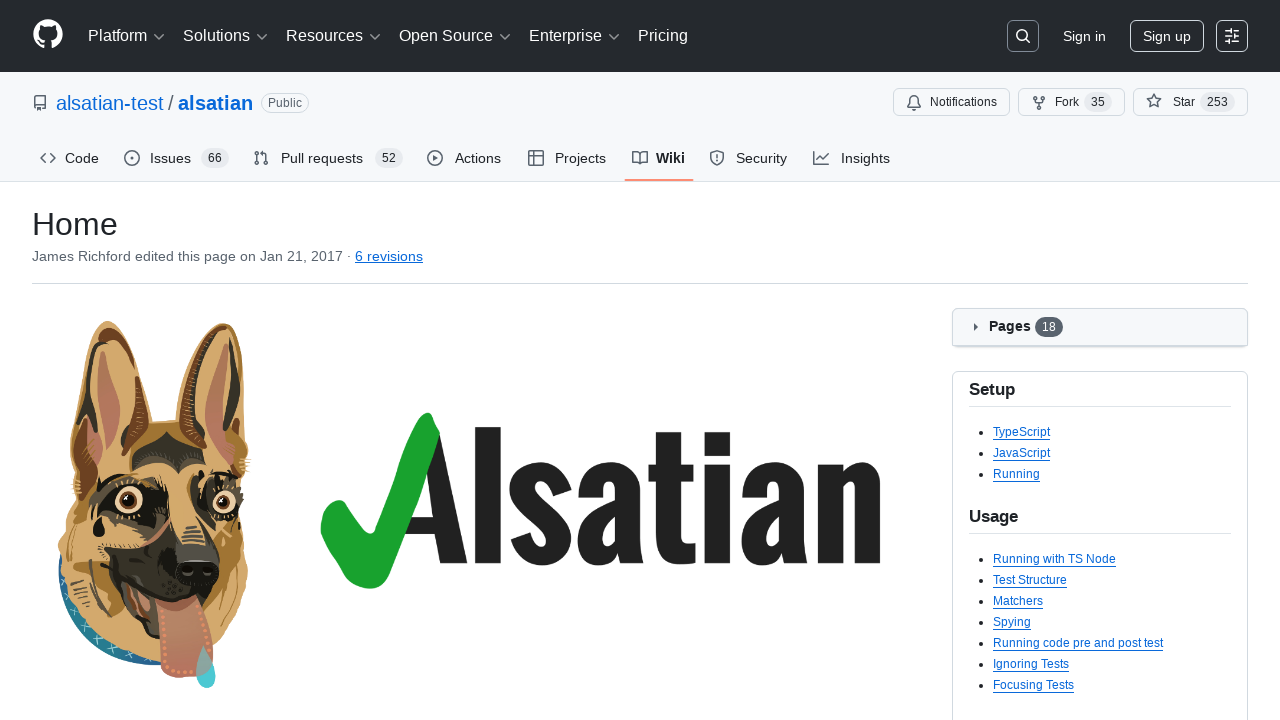

Verified wiki body contains 'Welcome to the alsatian wiki!' message
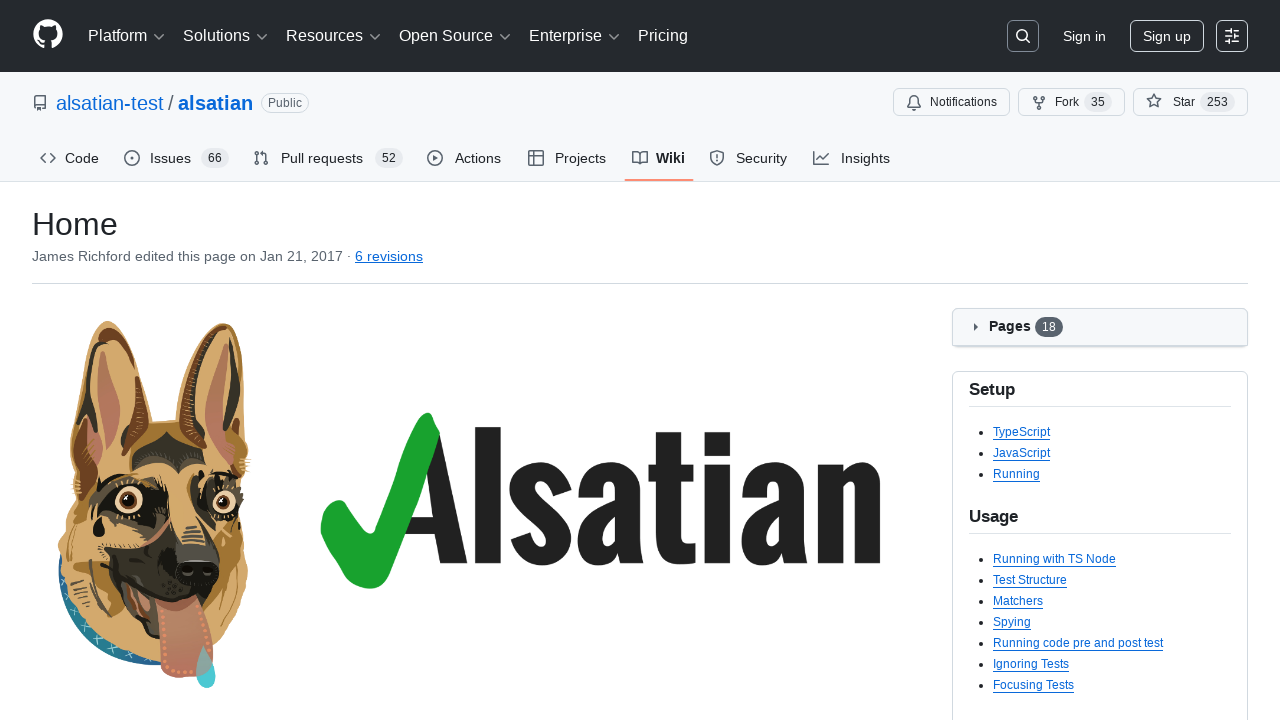

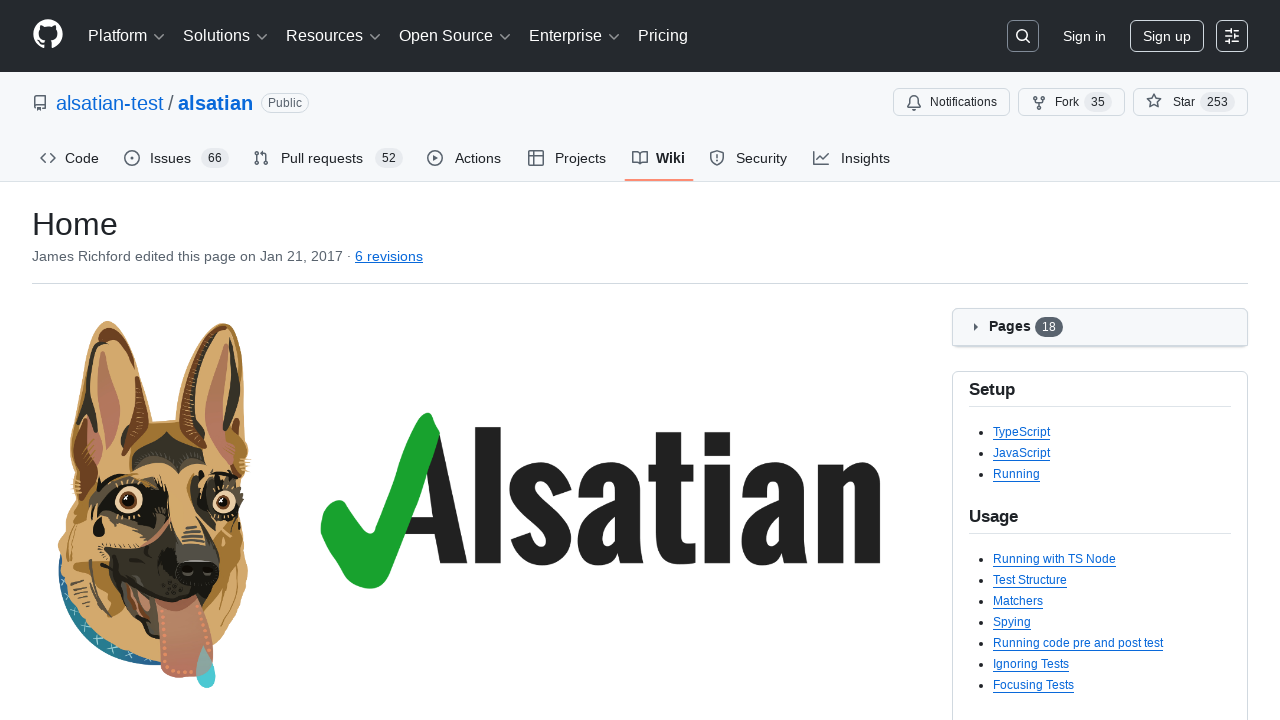